Navigates to Mars news page and waits for news content to load, verifying the presence of news articles

Starting URL: https://data-class-mars.s3.amazonaws.com/Mars/index.html

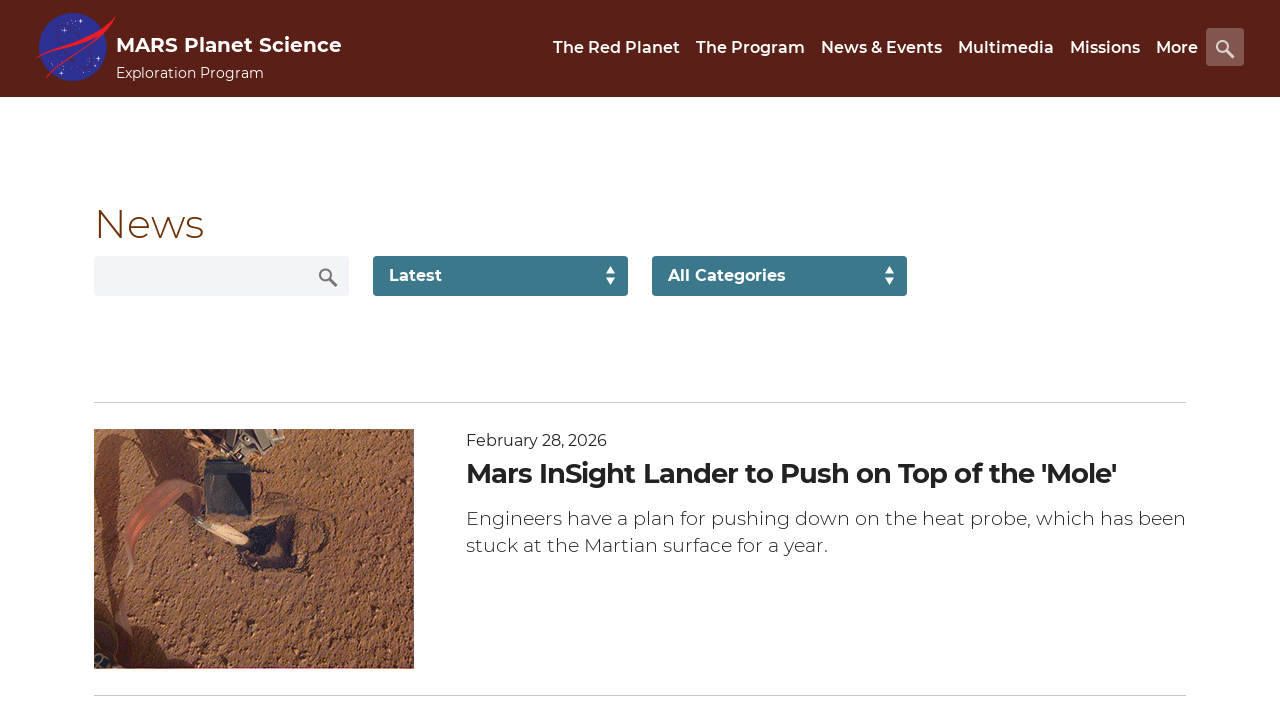

Navigated to Mars news page
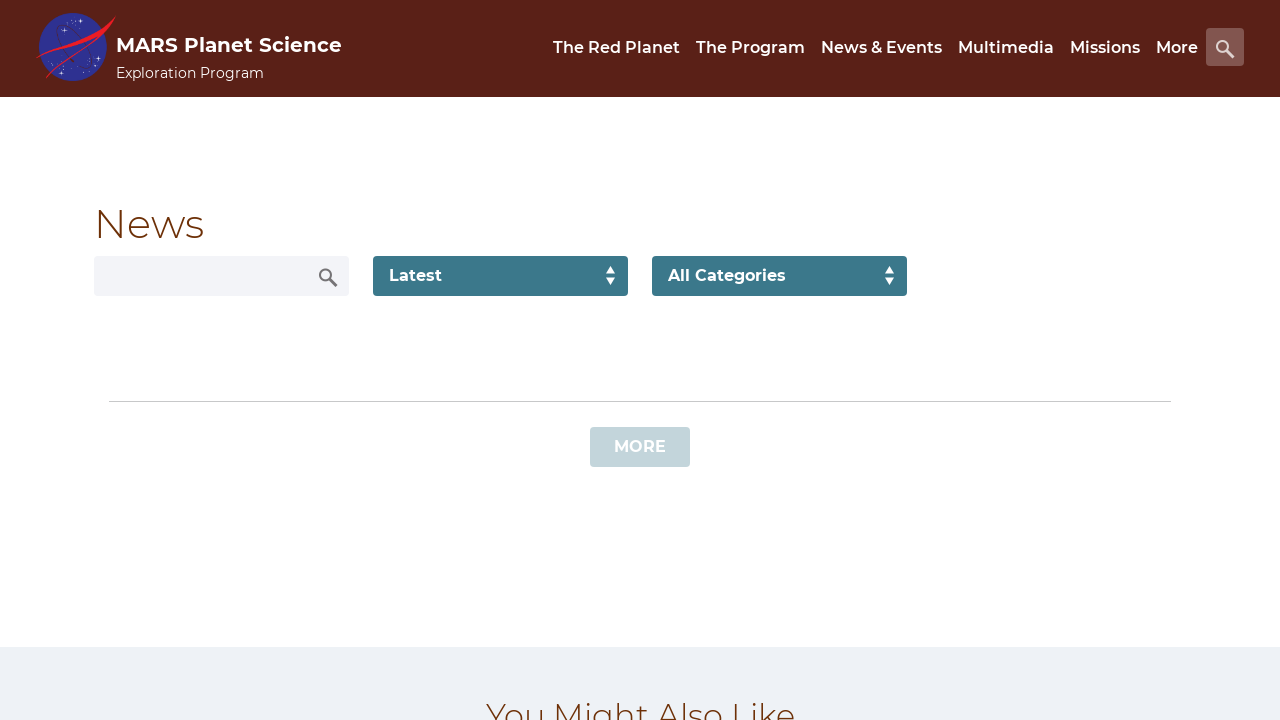

News content container loaded
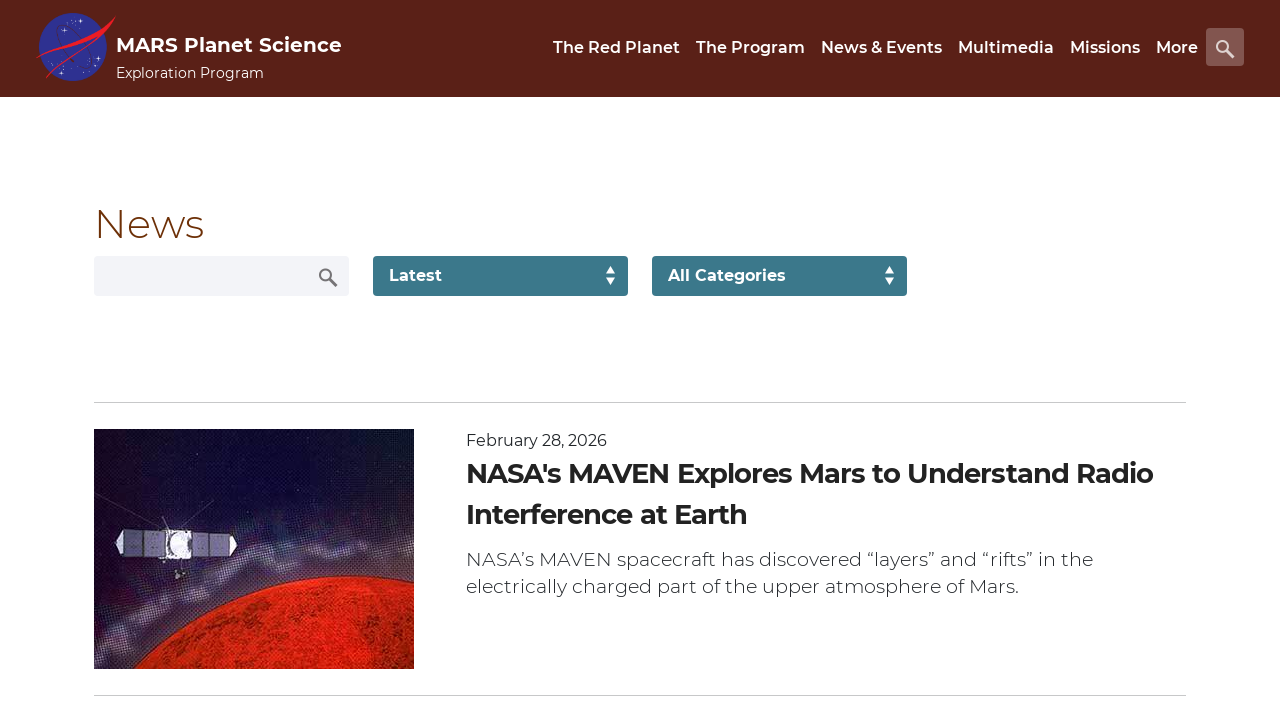

News article title element is present
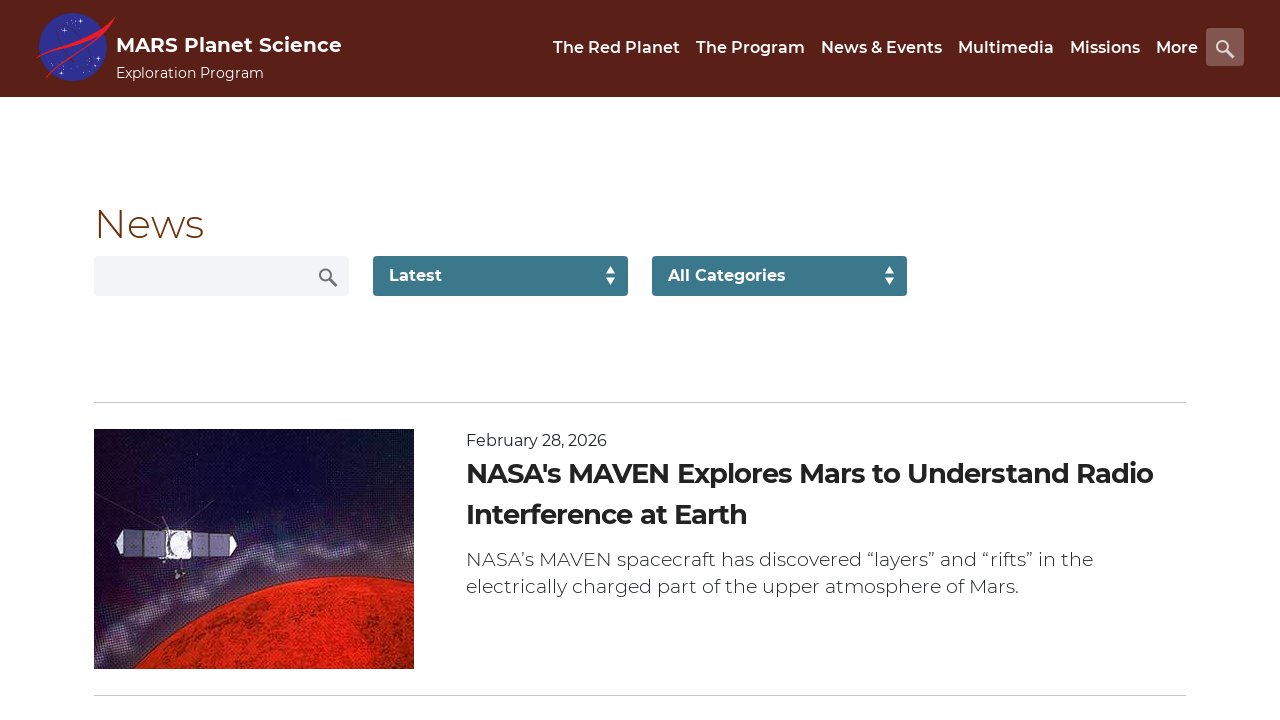

News article teaser body element is present
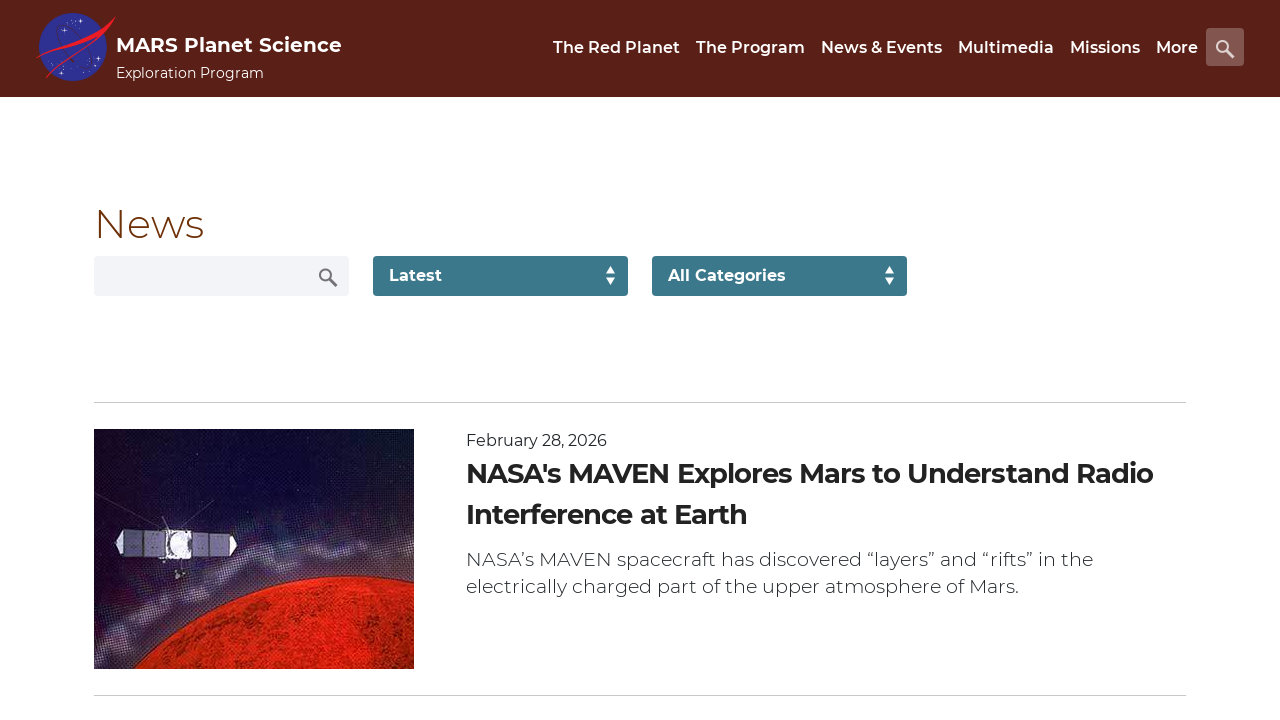

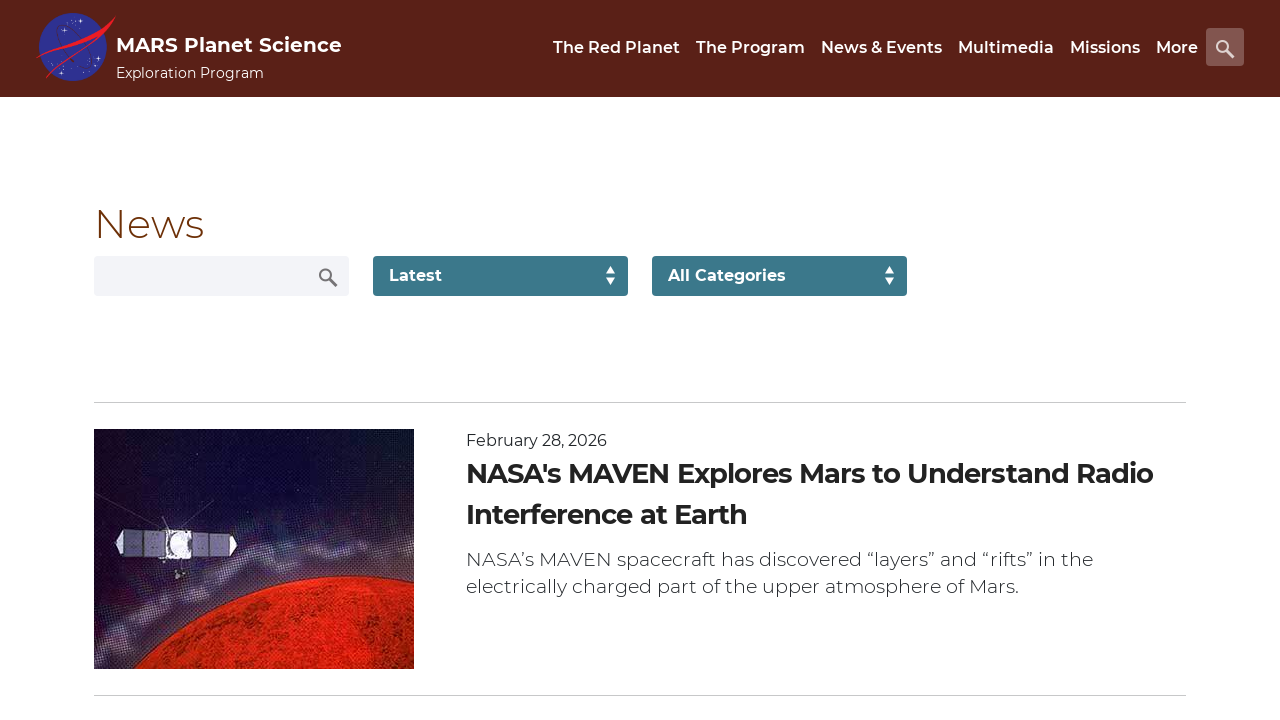